Tests navigation to nested frames page by clicking the nested frames link and verifying the URL changes correctly

Starting URL: https://the-internet.herokuapp.com/frames

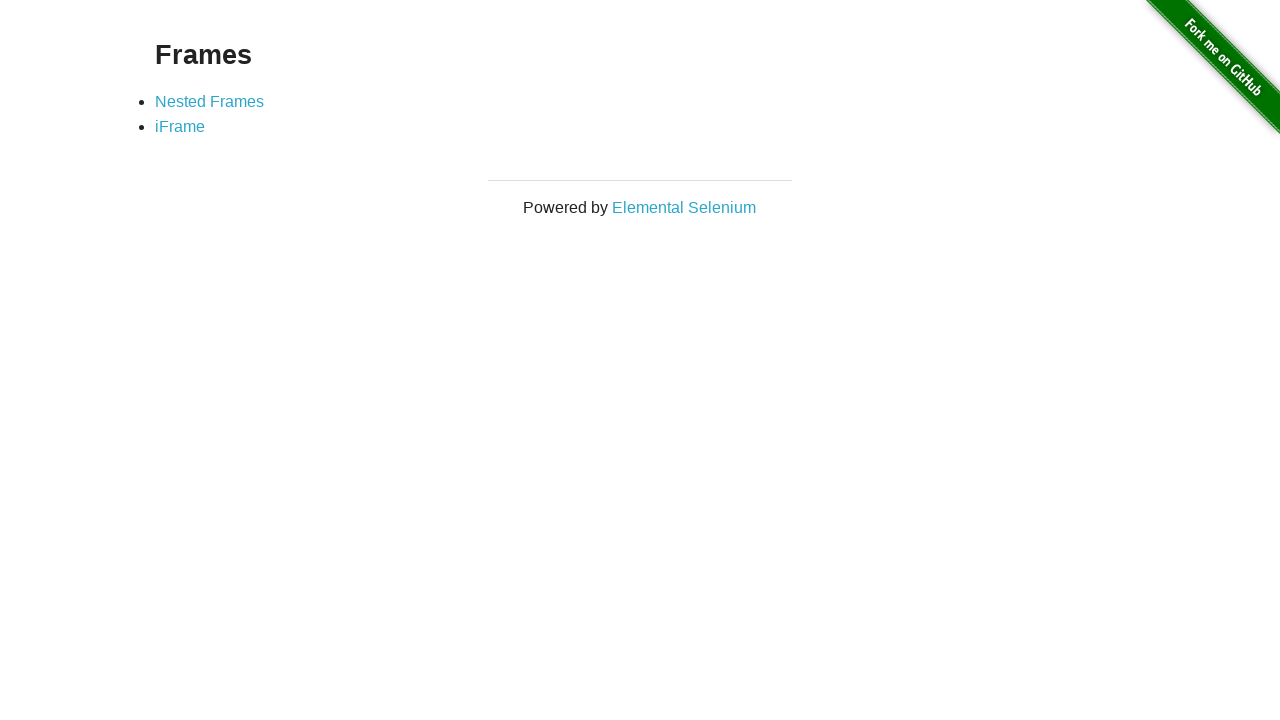

Clicked on the nested frames link at (210, 101) on a[href='/nested_frames']
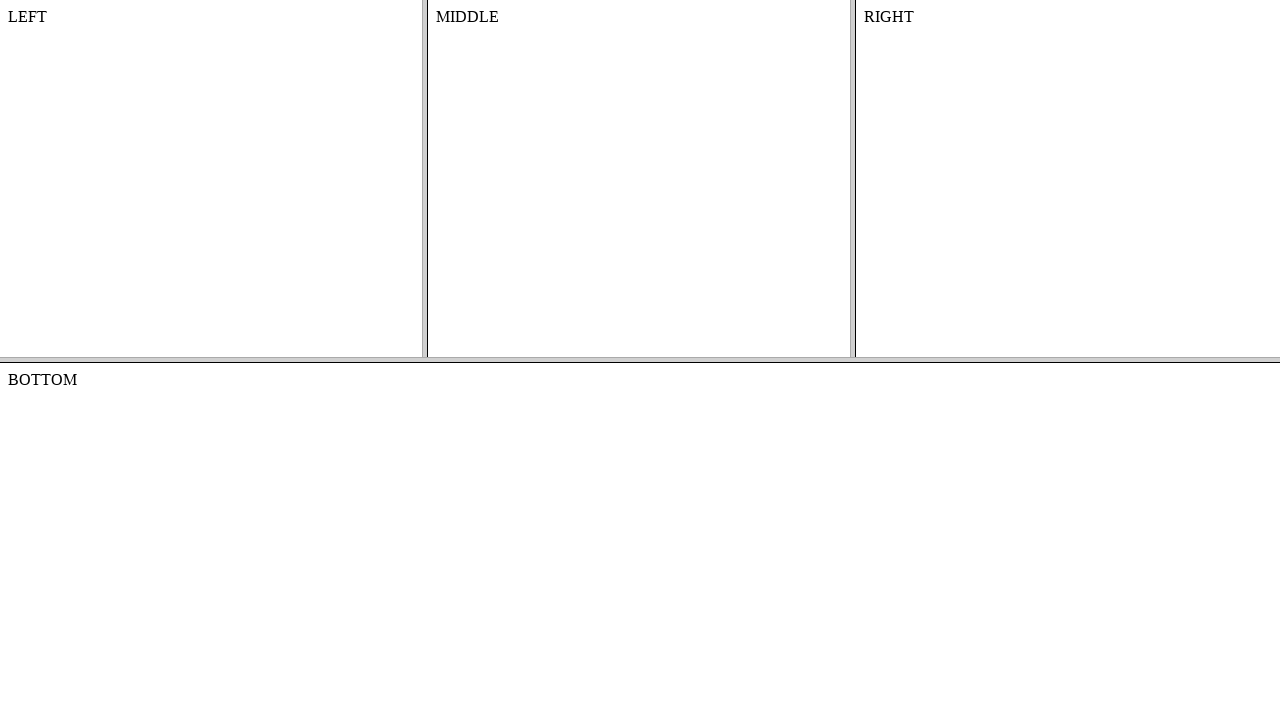

Navigated to nested frames page and URL verified as https://the-internet.herokuapp.com/nested_frames
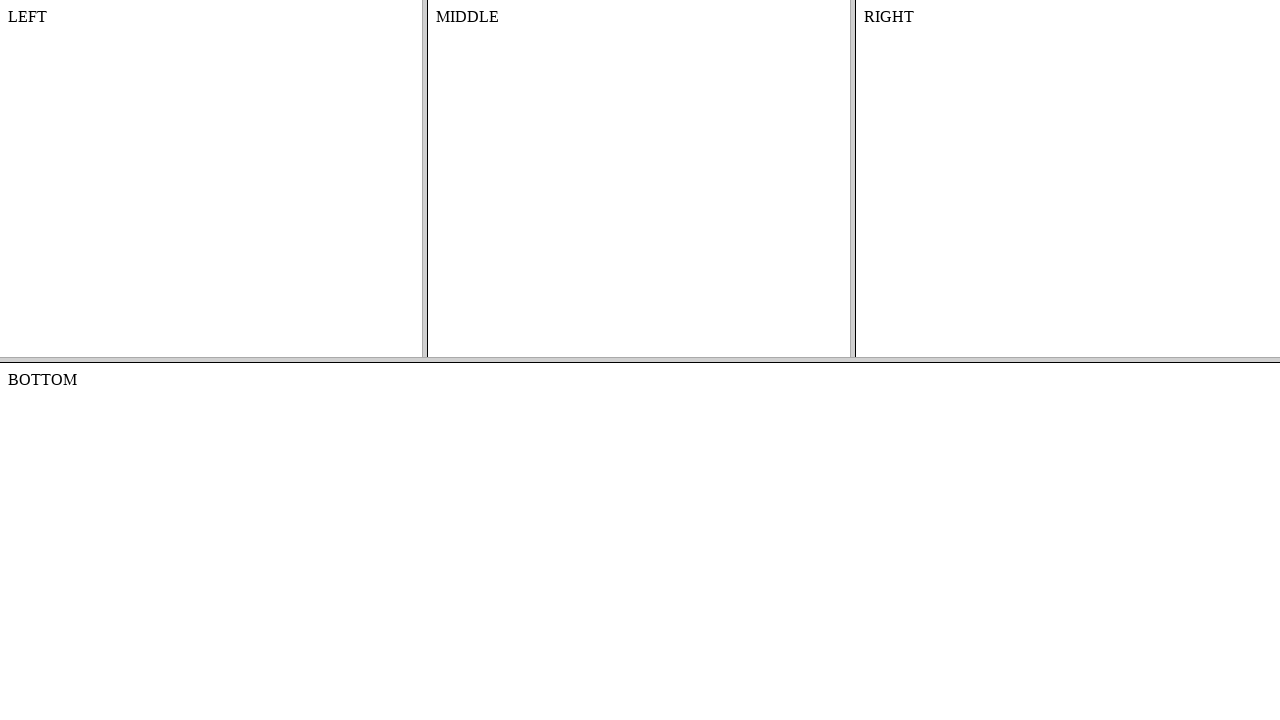

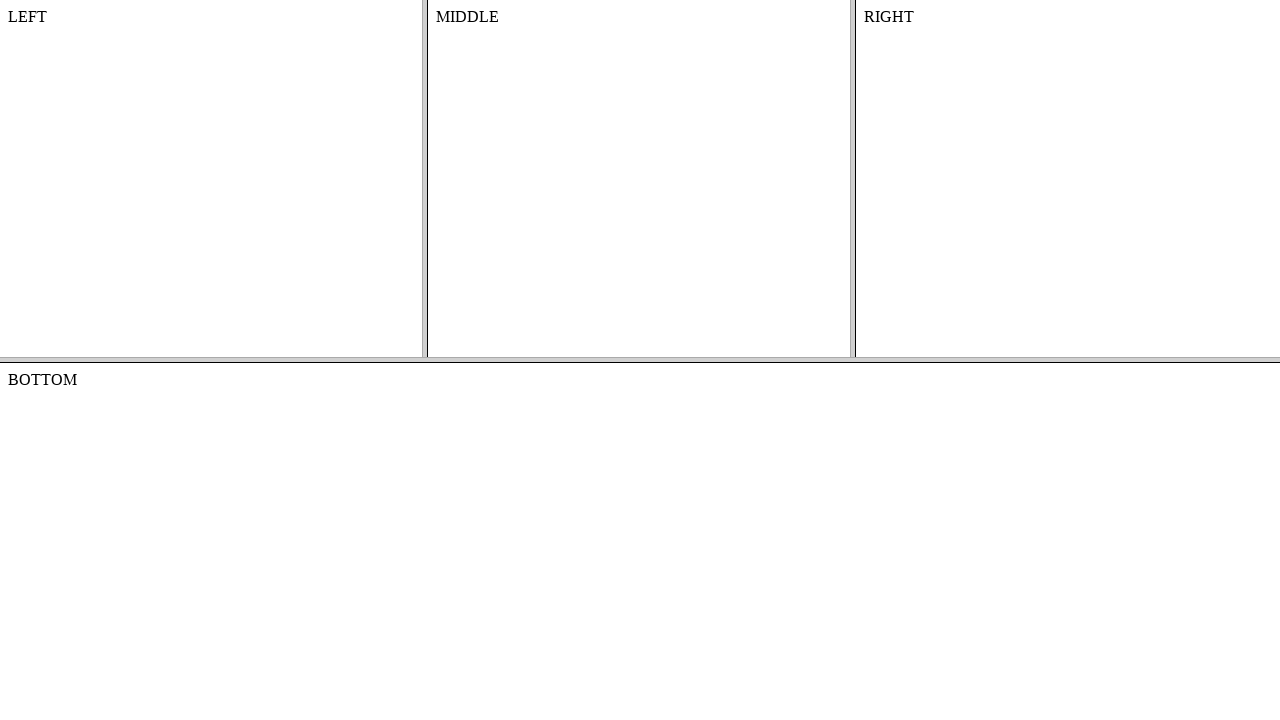